Navigates to a test blog page and verifies that button elements are present on the page

Starting URL: https://omayo.blogspot.com

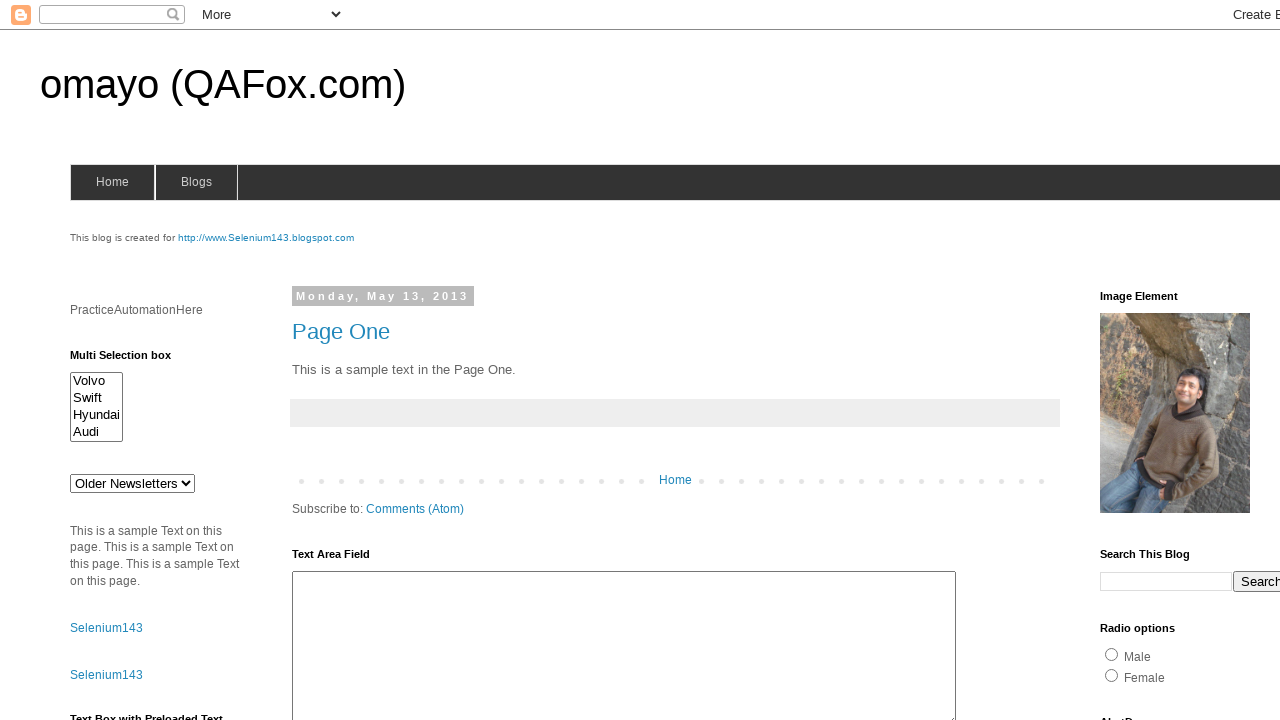

Navigated to test blog page at https://omayo.blogspot.com
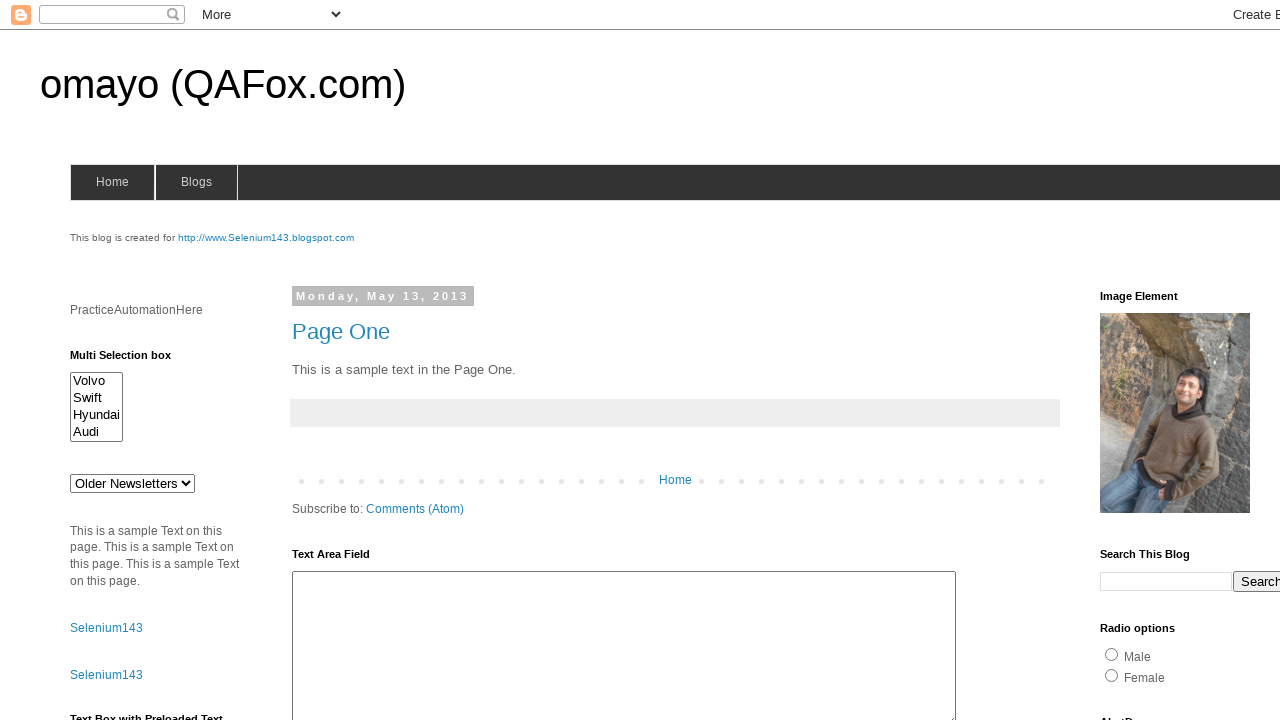

Button elements loaded on the page
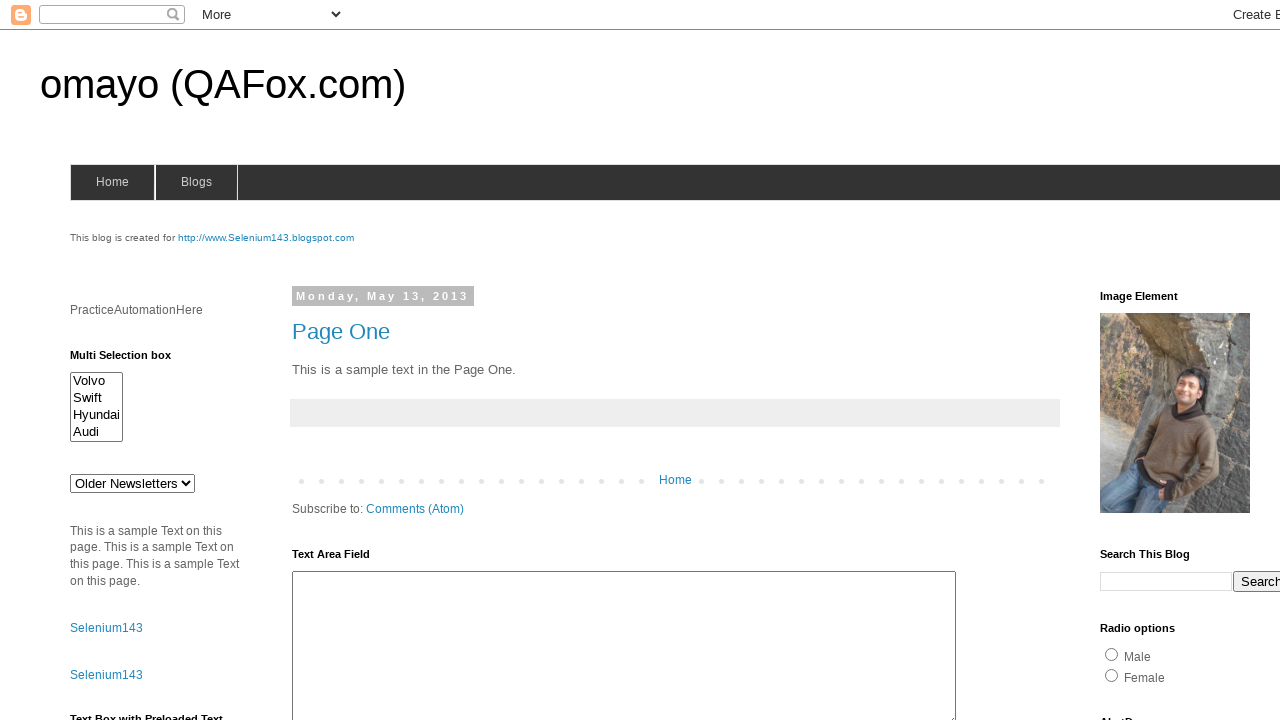

Located all button elements on the page
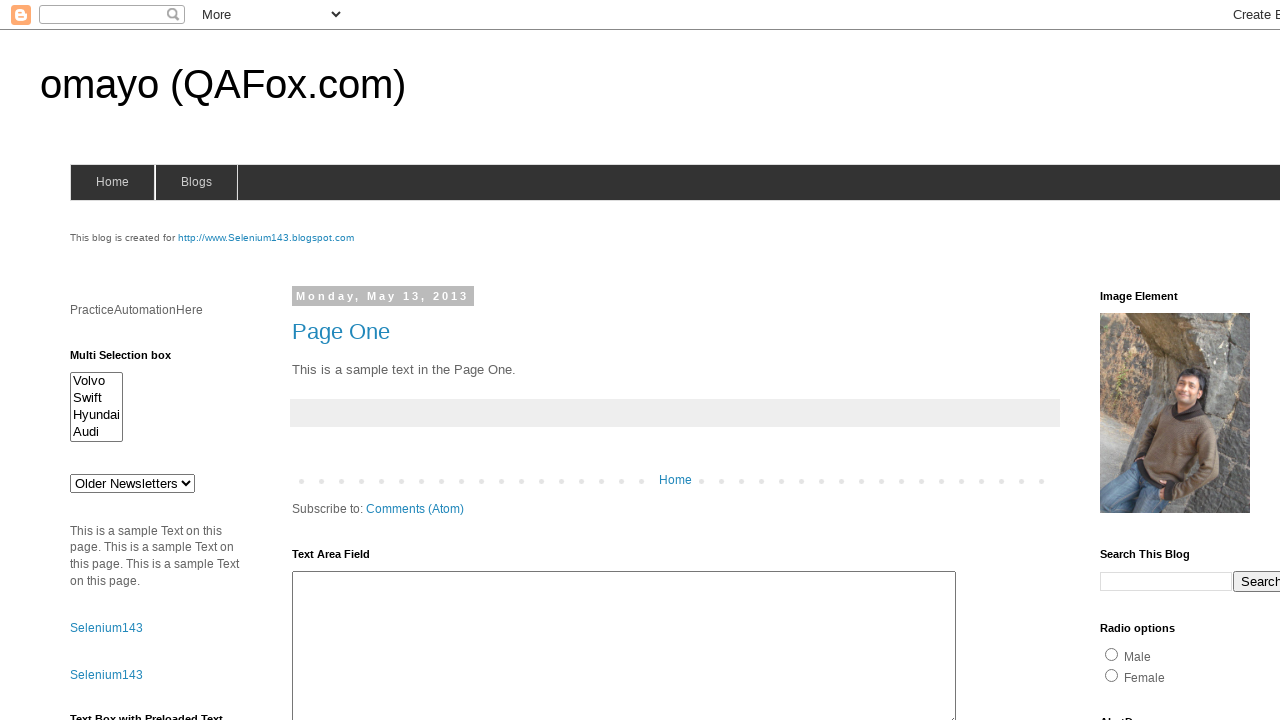

Verified that at least one button element is present on the page
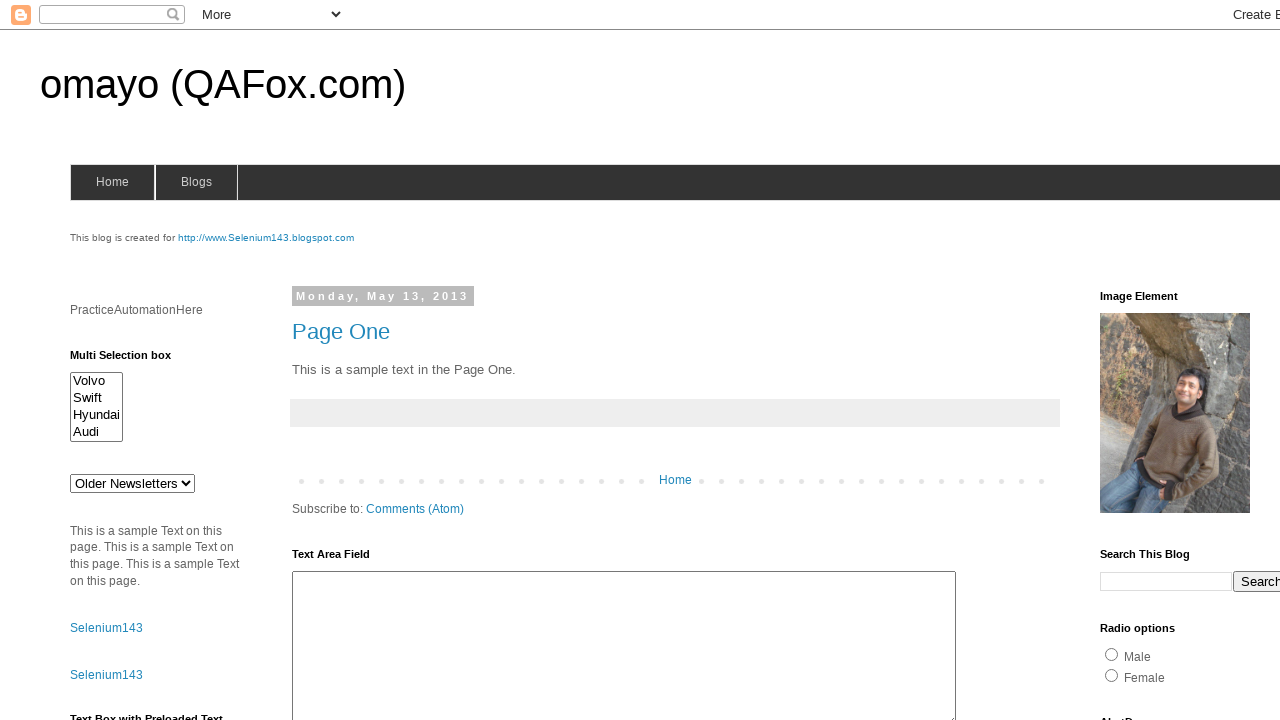

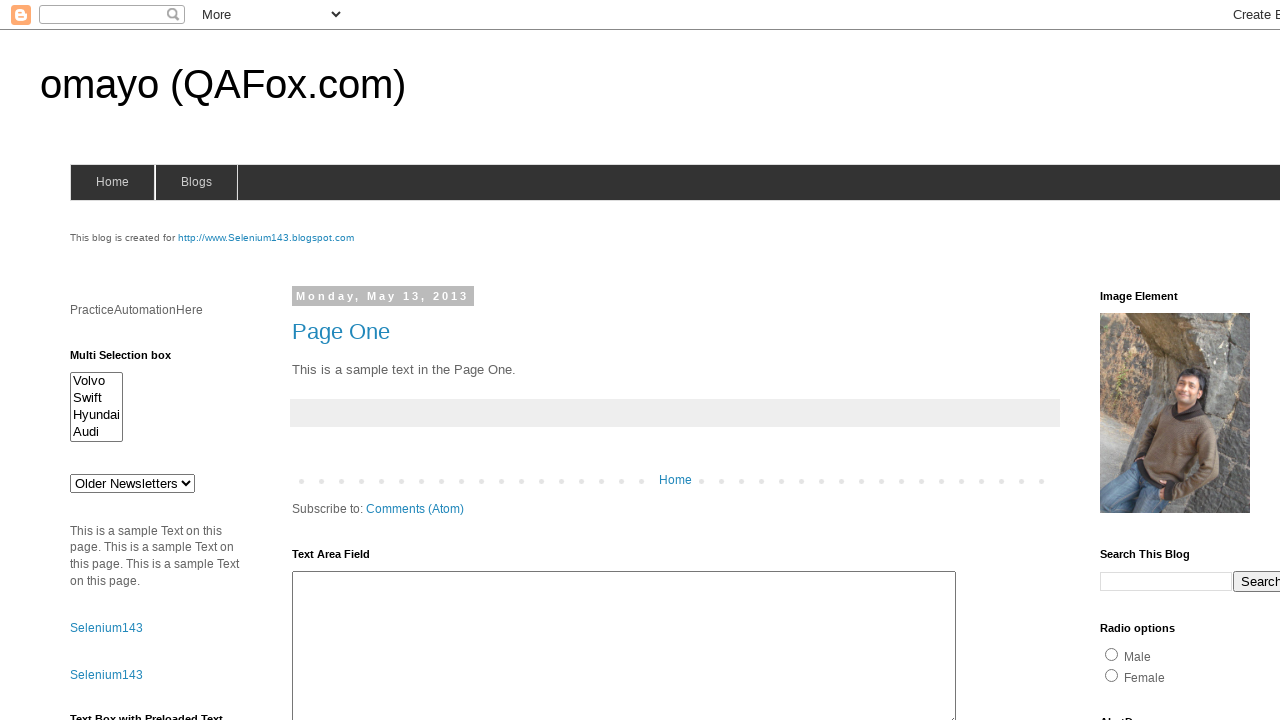